Tests drag and drop functionality by dragging column A to column B, then dragging column B back to column A on a demo page

Starting URL: http://the-internet.herokuapp.com/drag_and_drop

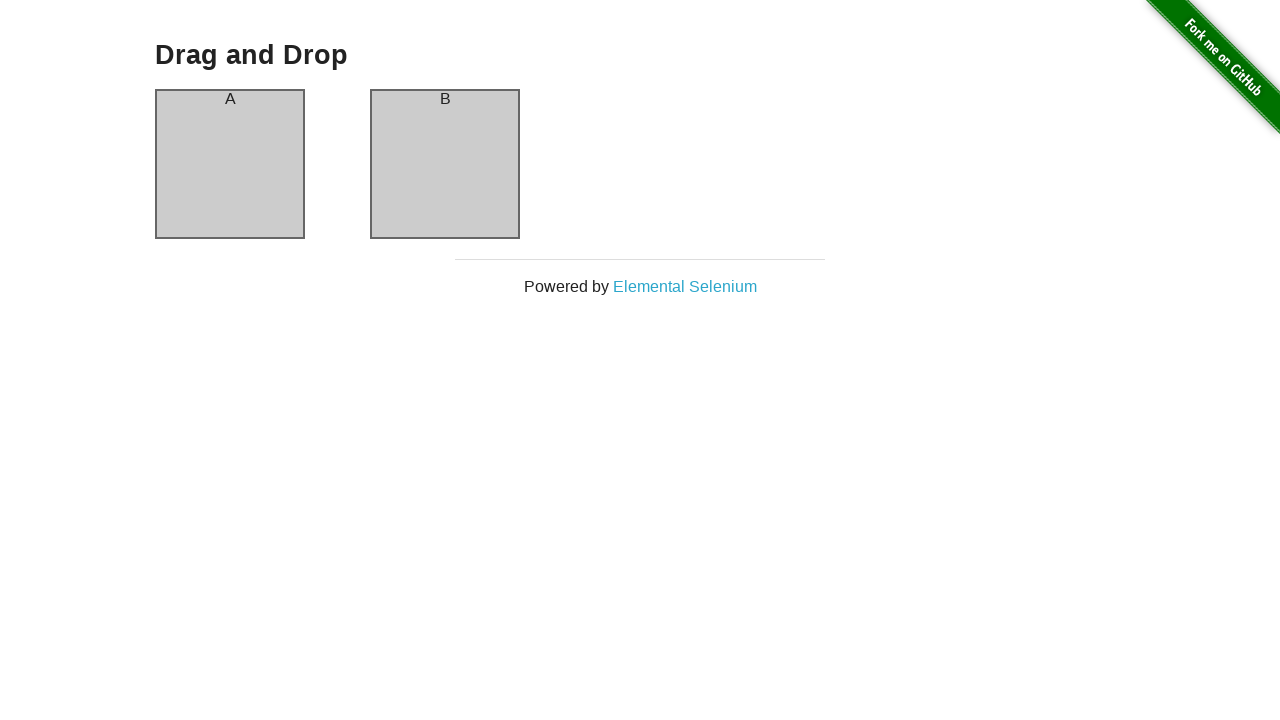

Navigated to drag and drop demo page
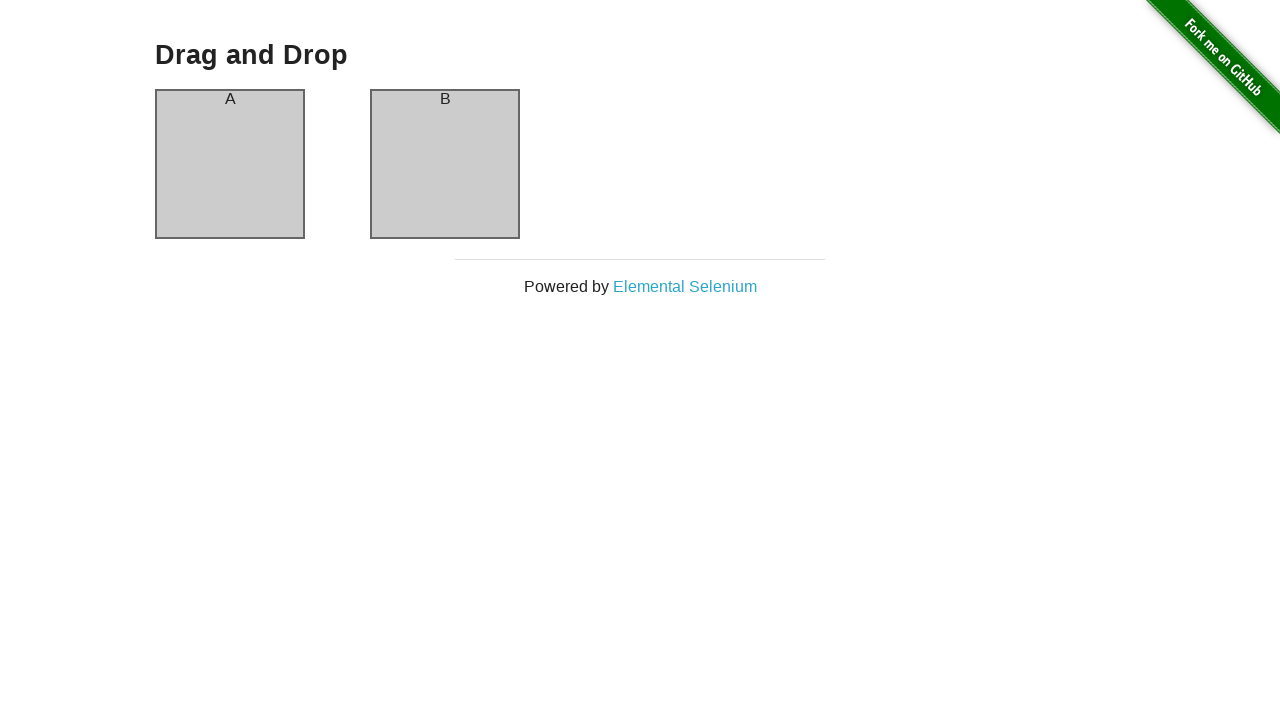

Located column A element
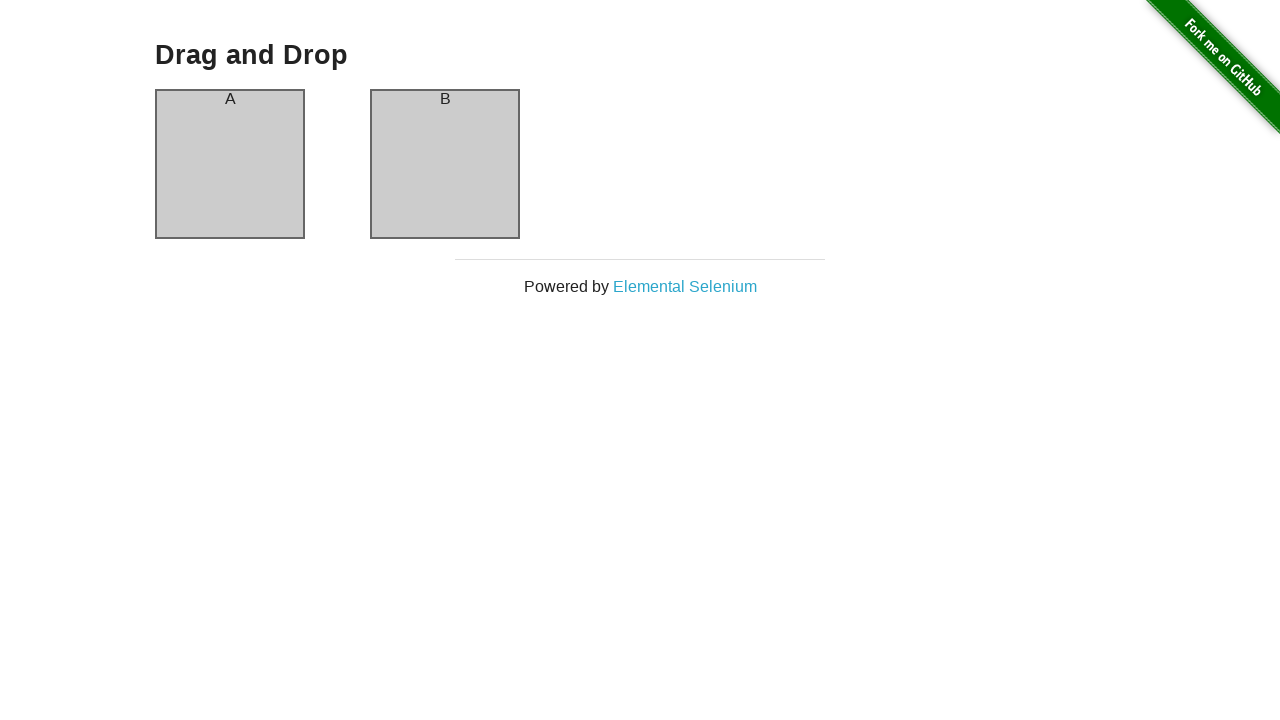

Located column B element
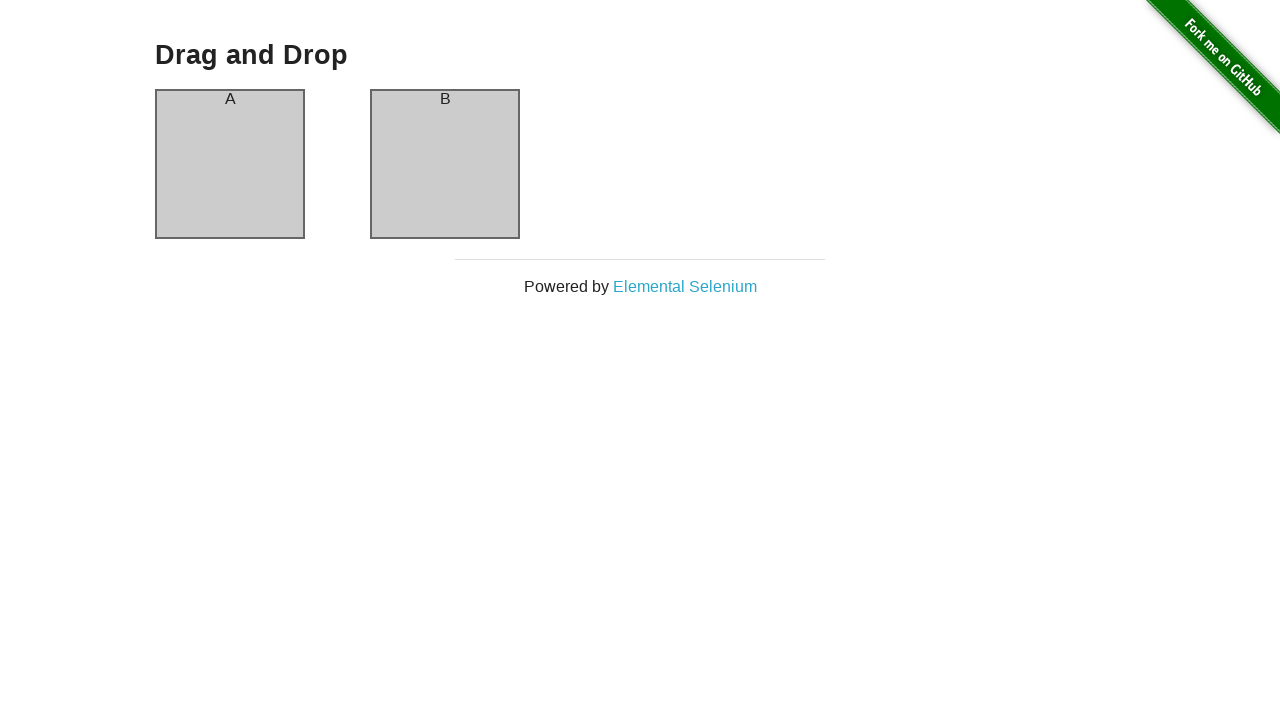

Dragged column A to column B position at (445, 164)
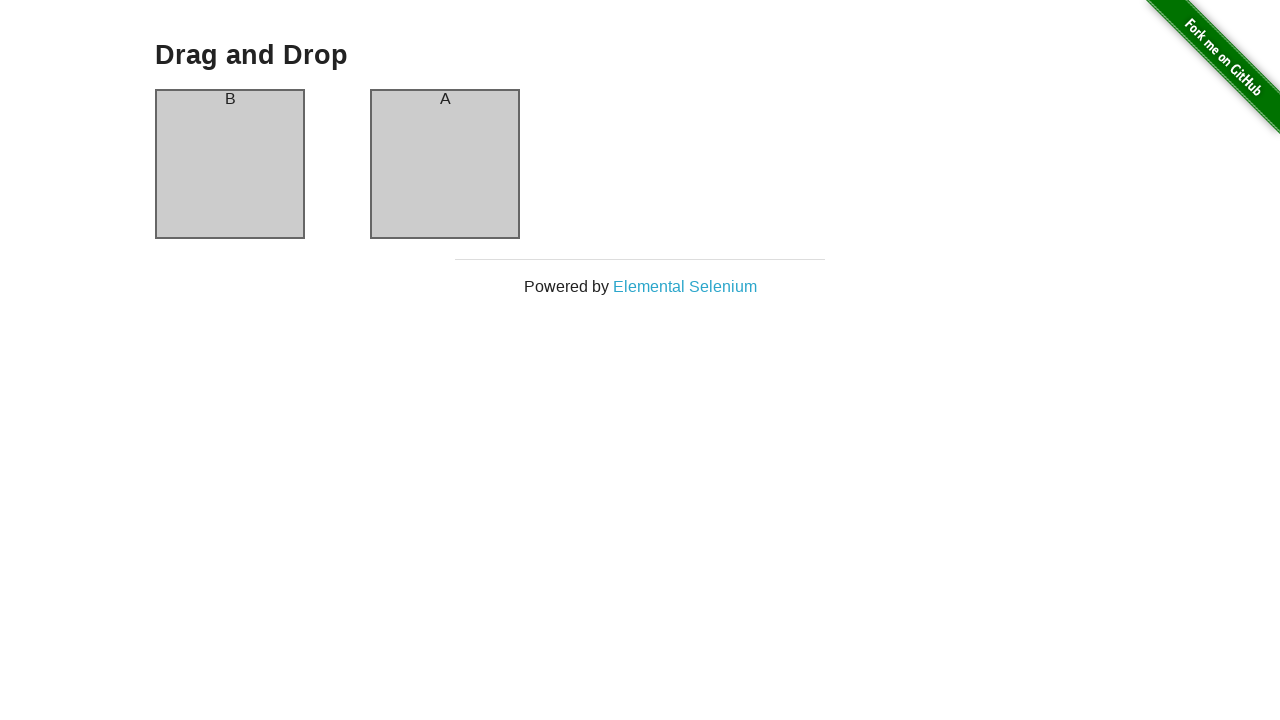

Dragged column B back to column A position at (230, 164)
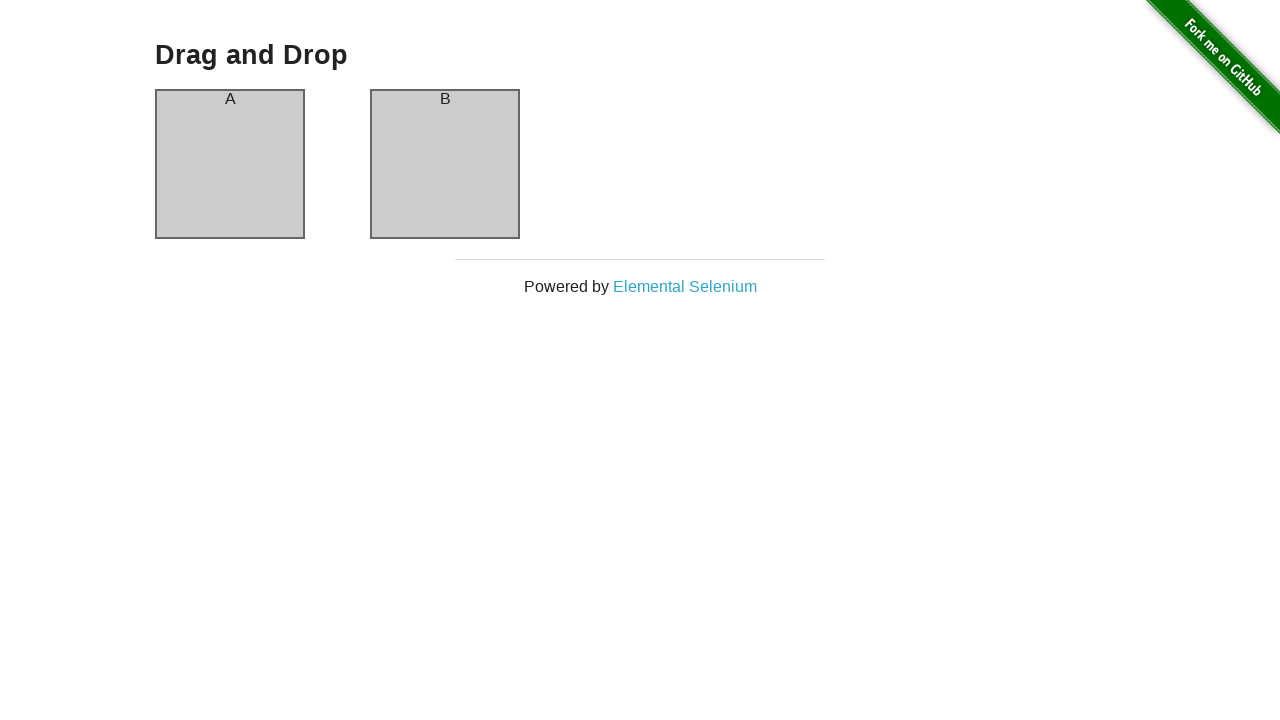

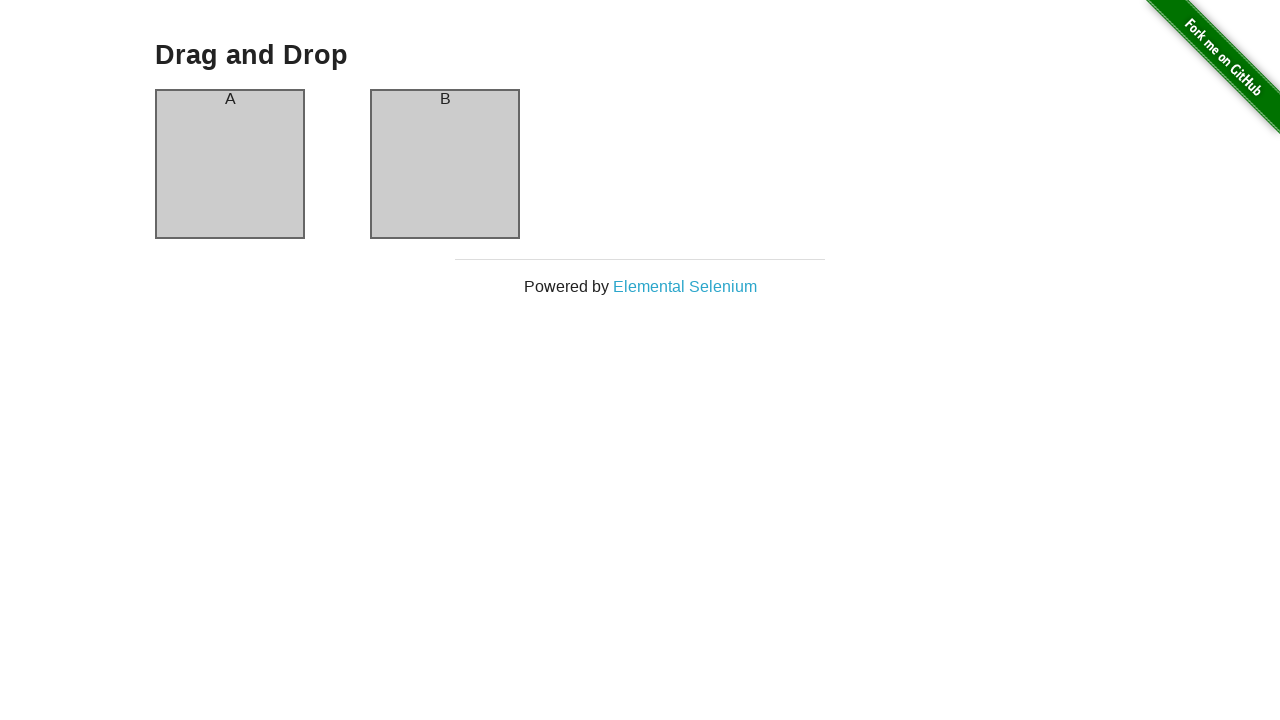